Creates 5 tasks in the todo list and verifies each task is created successfully.

Starting URL: https://todomvc.com/examples/react/dist/

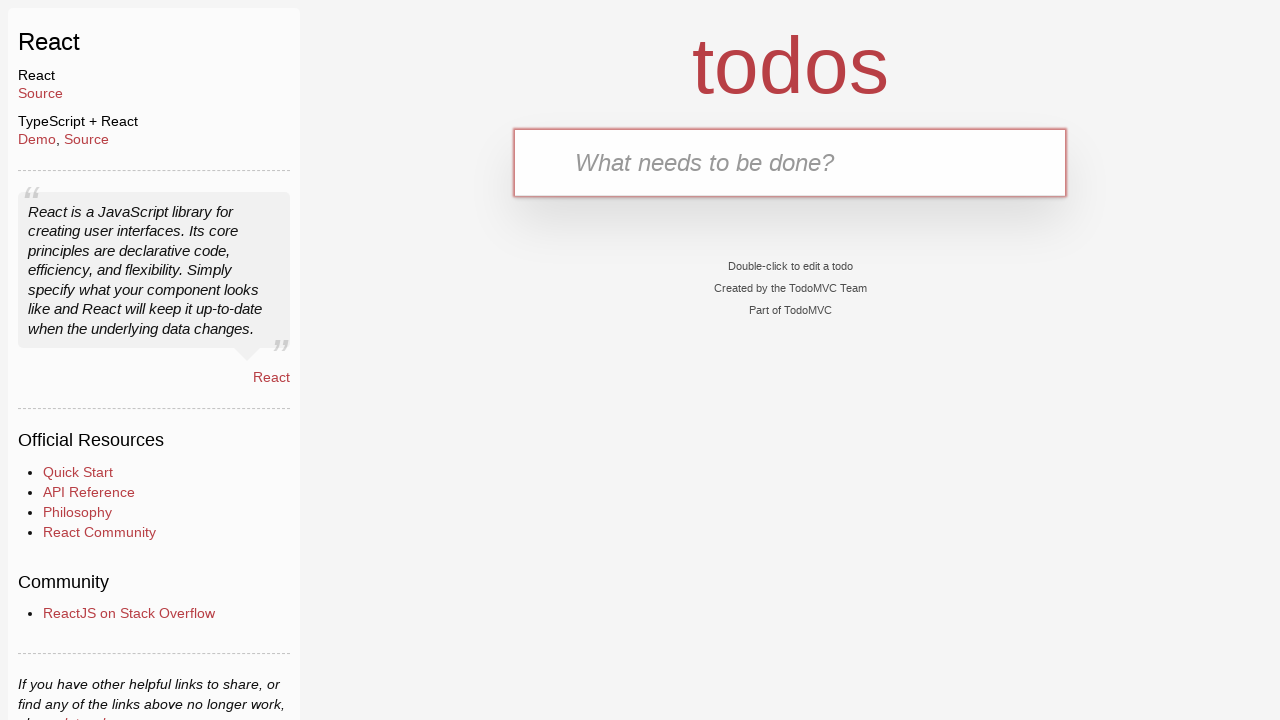

Located todo input textbox
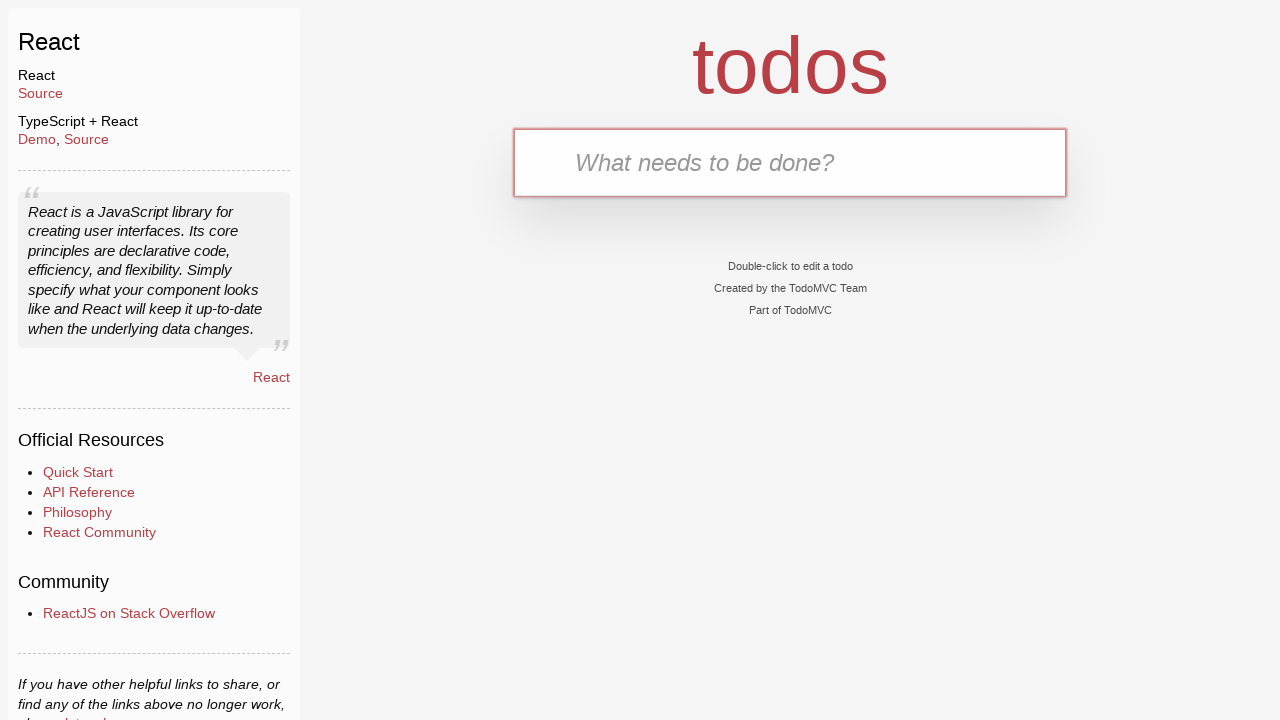

Filled textbox with 'task1' on #todo-input
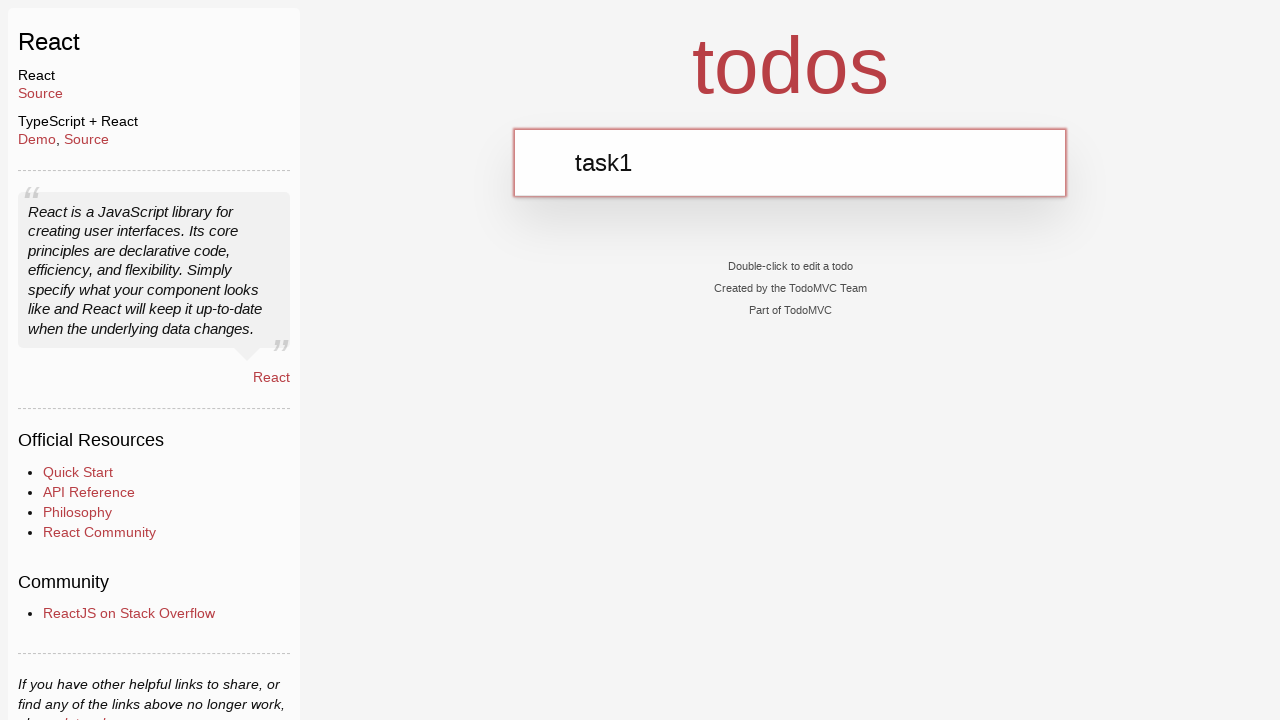

Pressed Enter to create task 'task1' on #todo-input
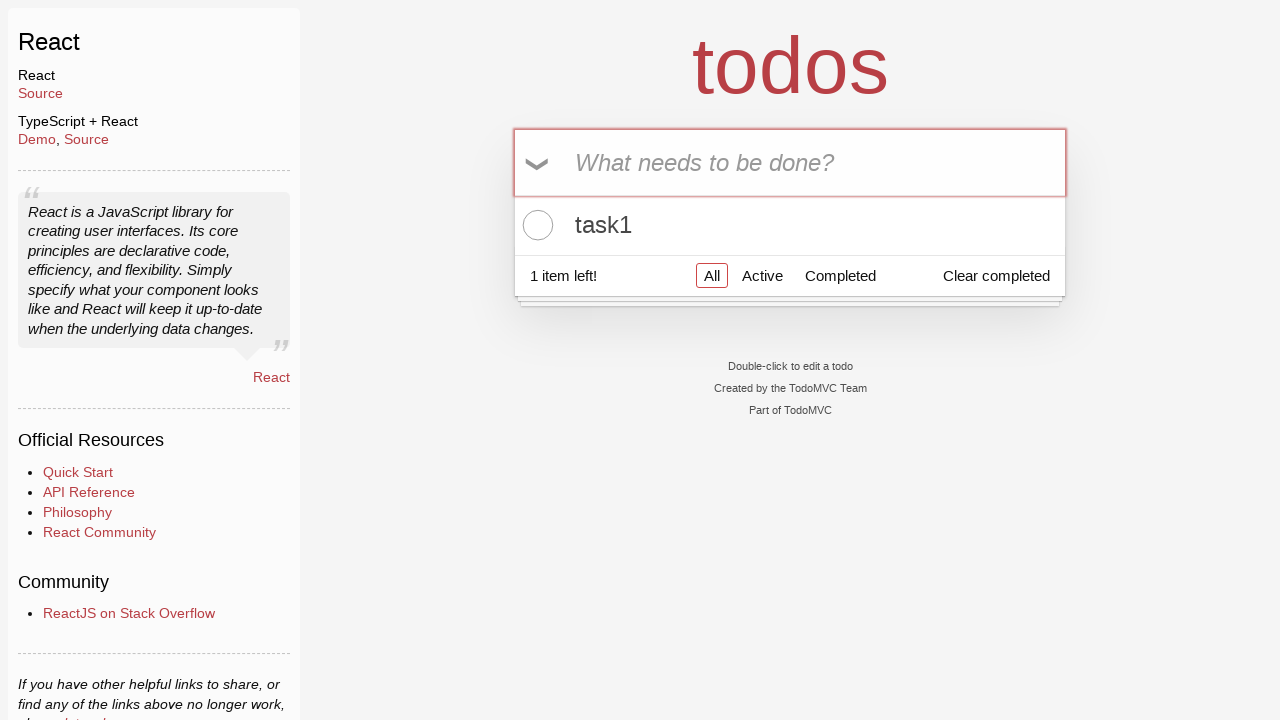

Verified task 'task1' was created successfully
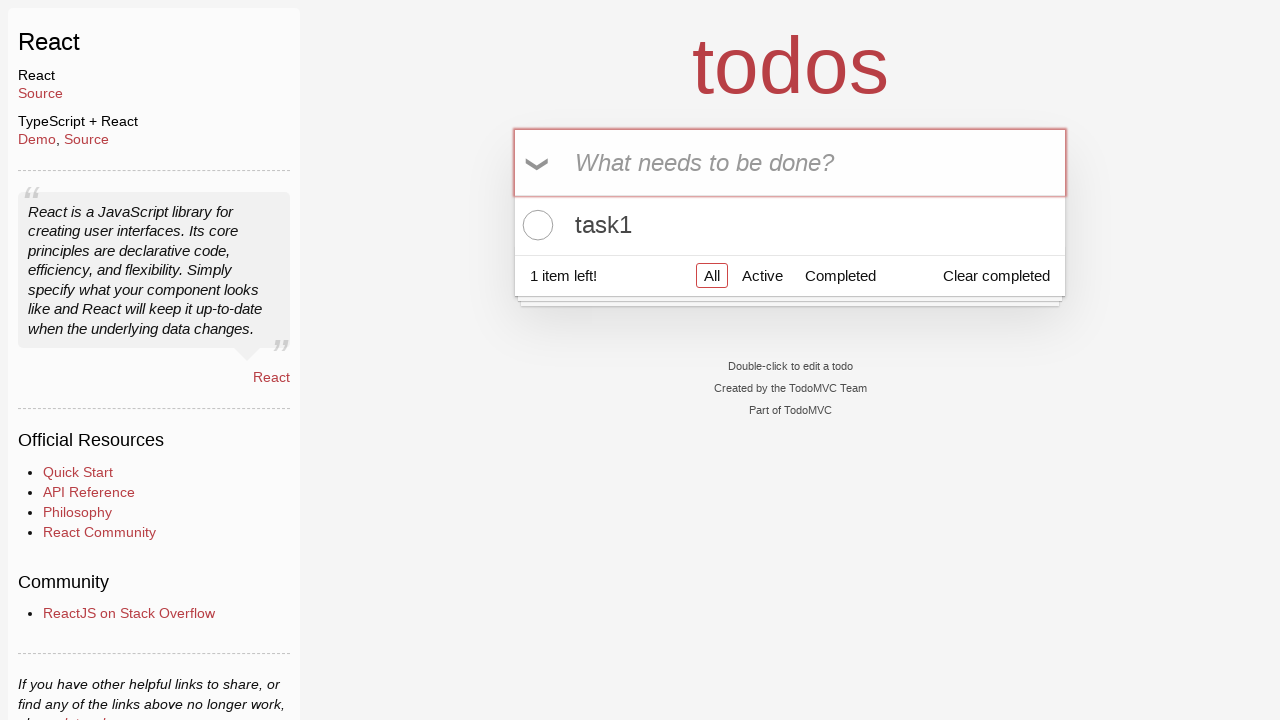

Filled textbox with 'task2' on #todo-input
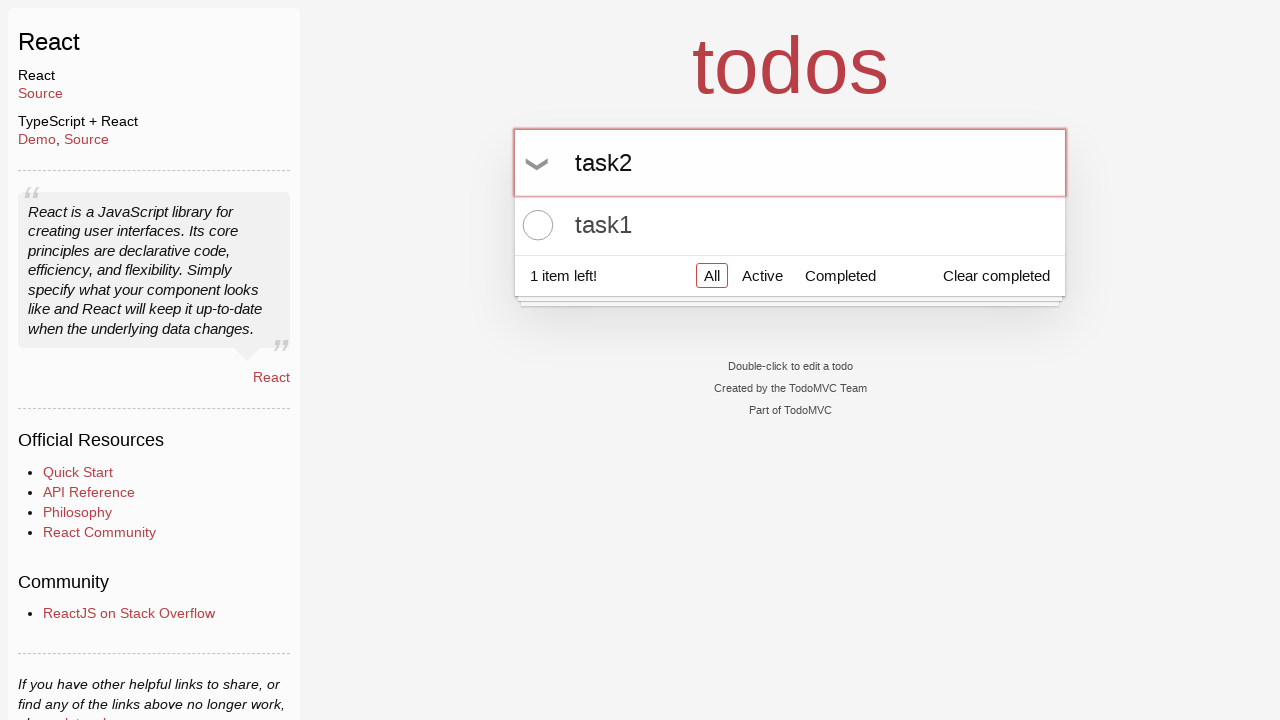

Pressed Enter to create task 'task2' on #todo-input
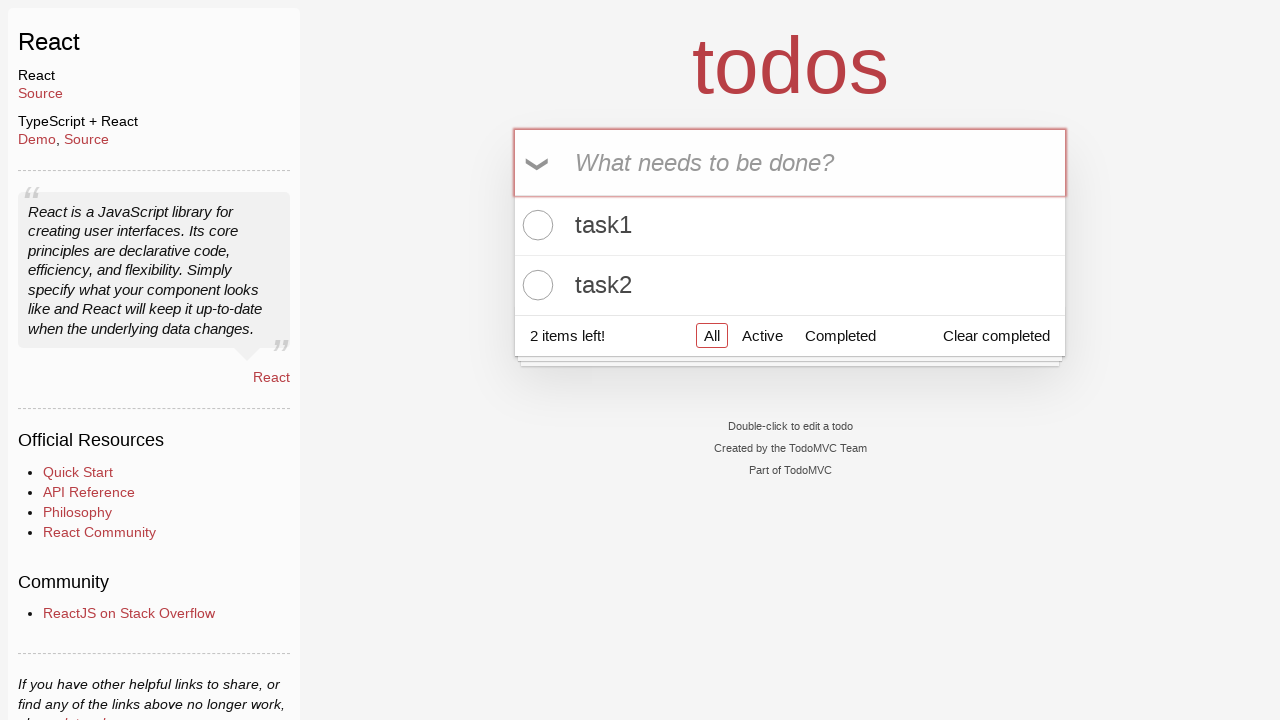

Verified task 'task2' was created successfully
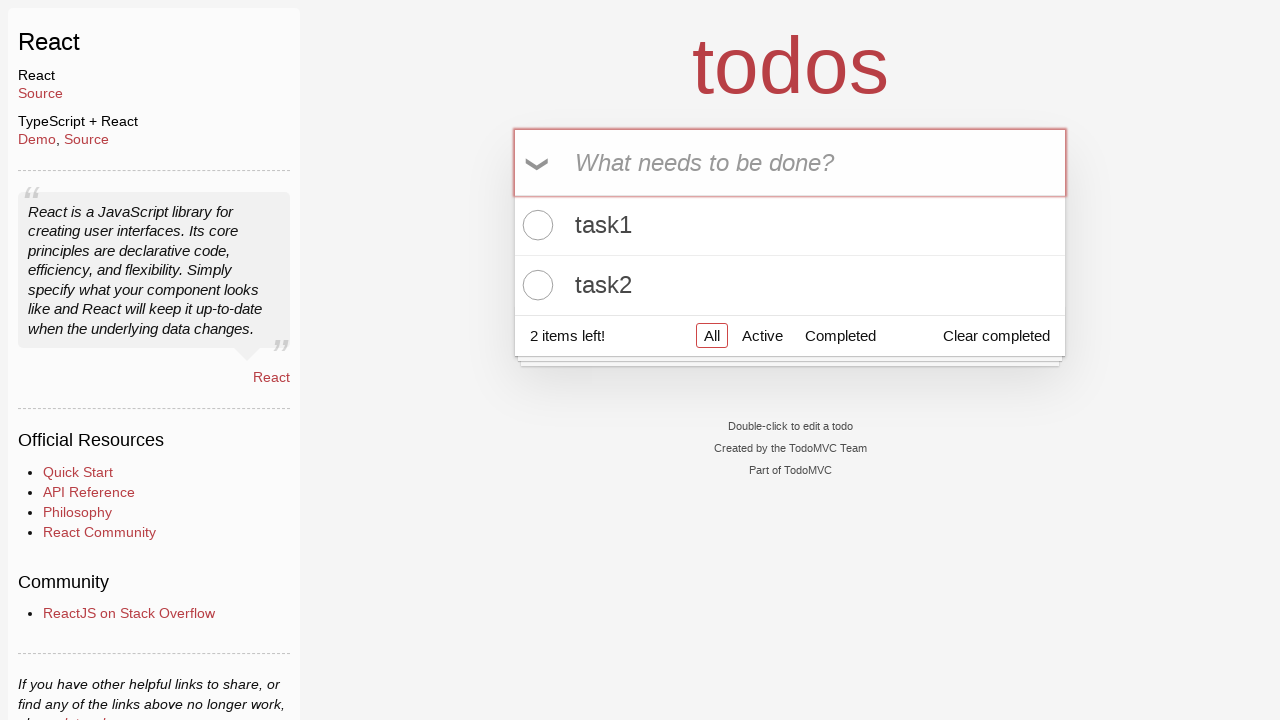

Filled textbox with 'task3' on #todo-input
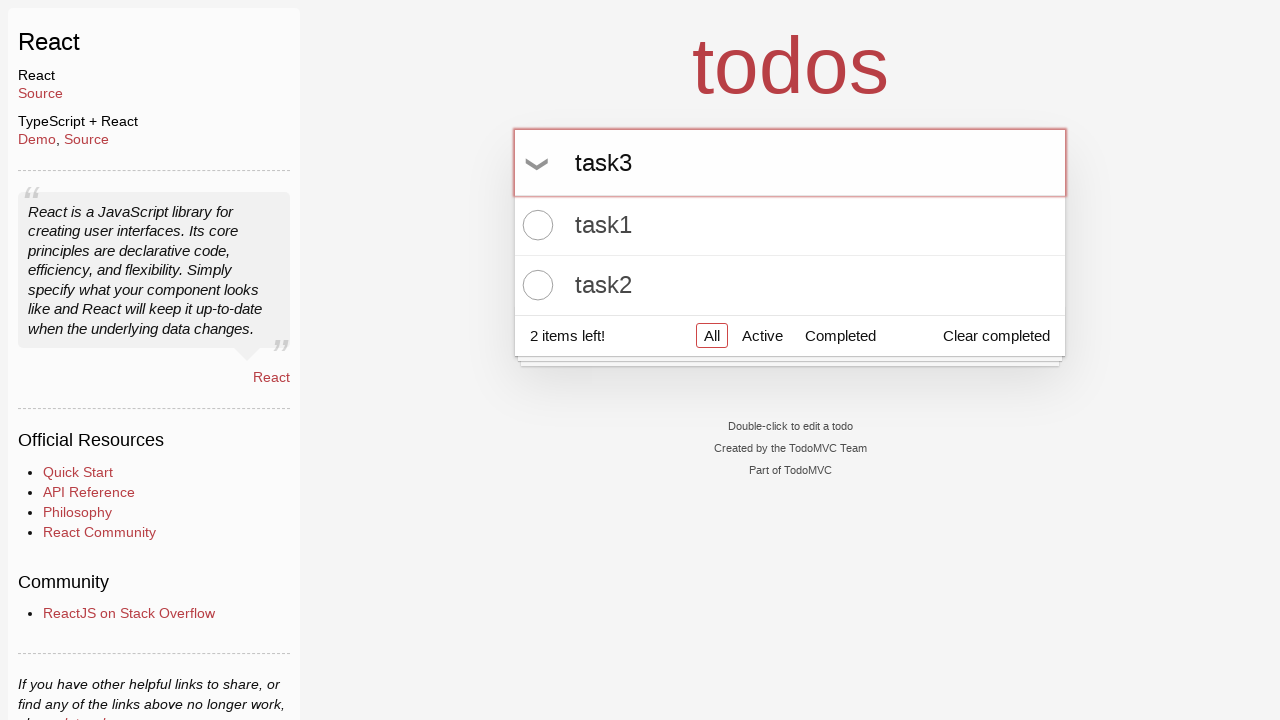

Pressed Enter to create task 'task3' on #todo-input
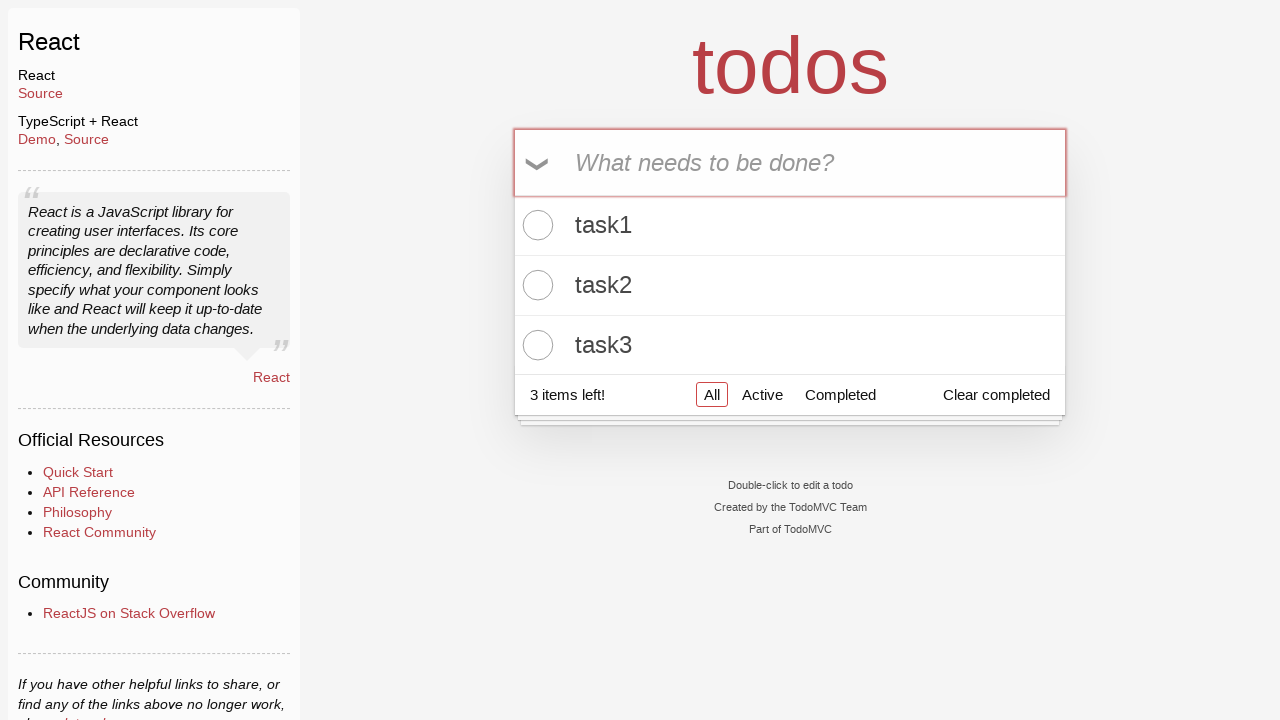

Verified task 'task3' was created successfully
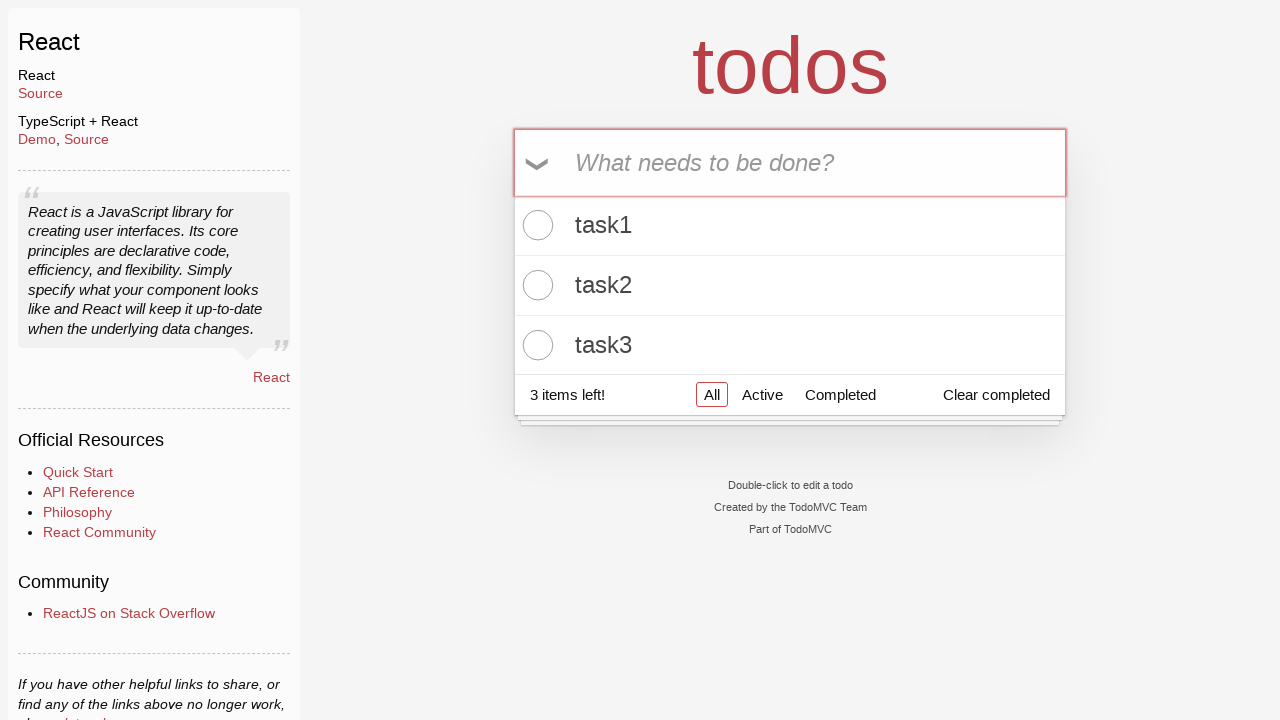

Filled textbox with 'task4' on #todo-input
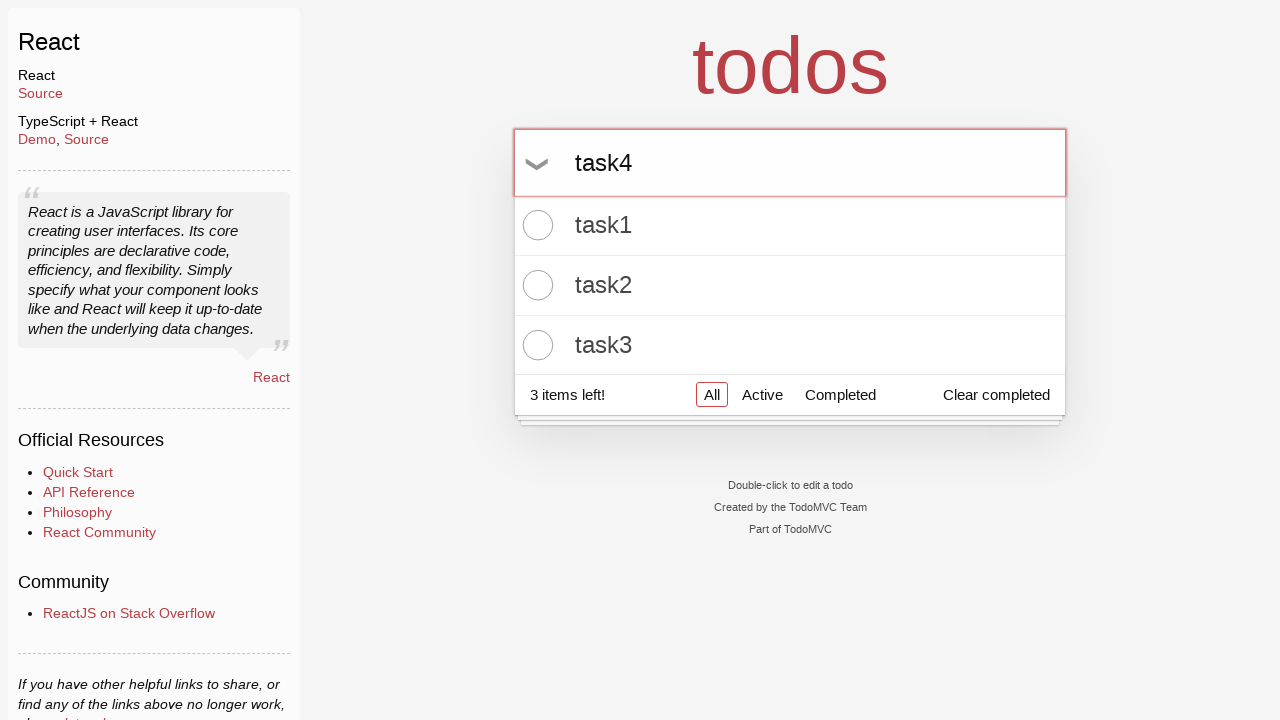

Pressed Enter to create task 'task4' on #todo-input
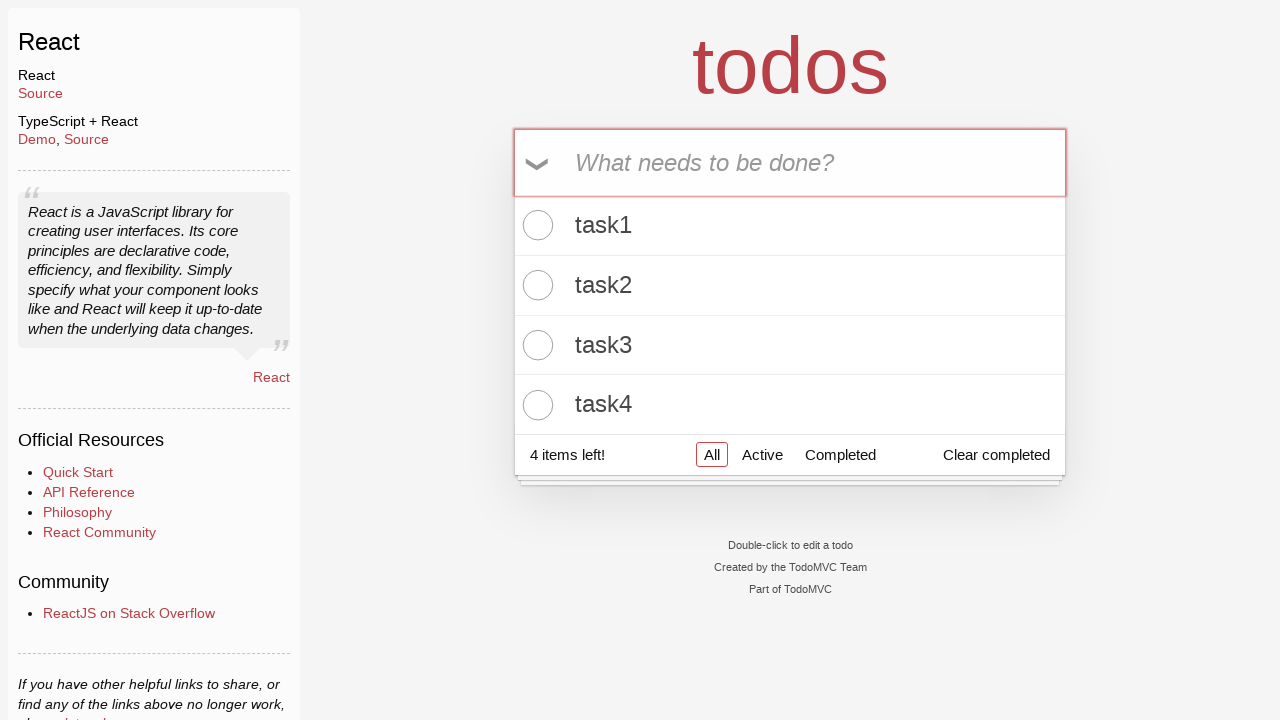

Verified task 'task4' was created successfully
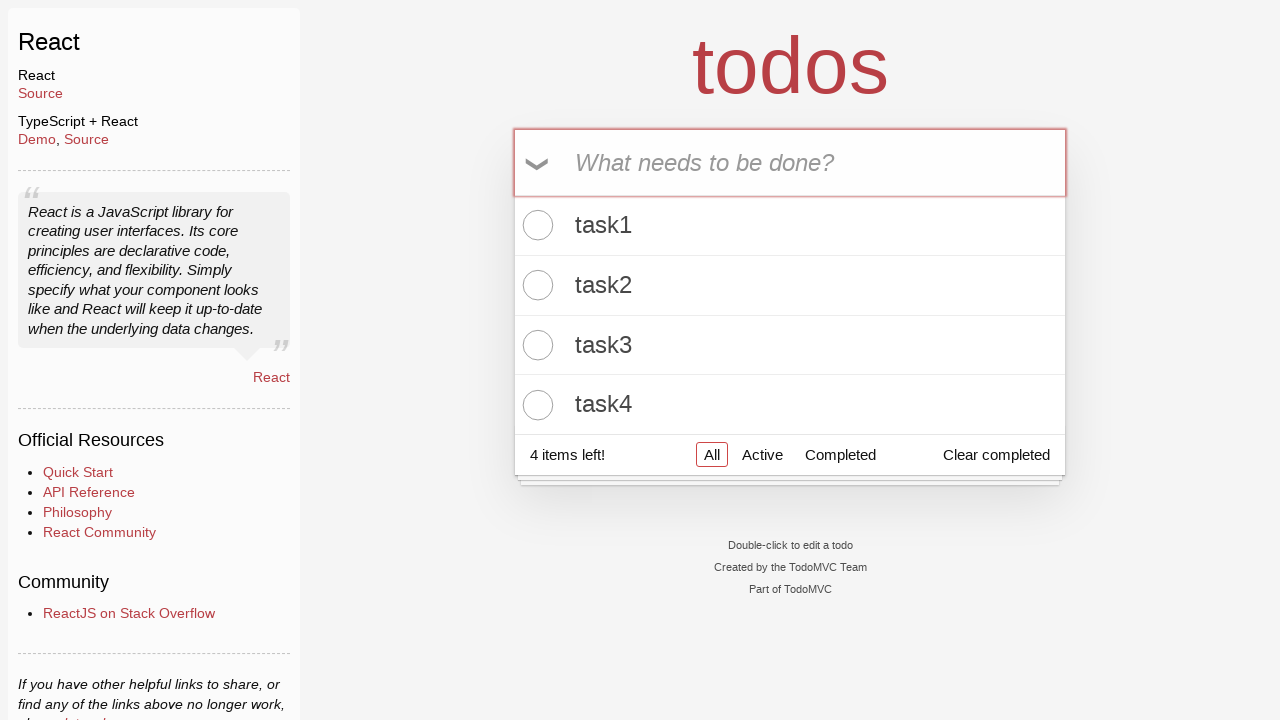

Filled textbox with 'task5' on #todo-input
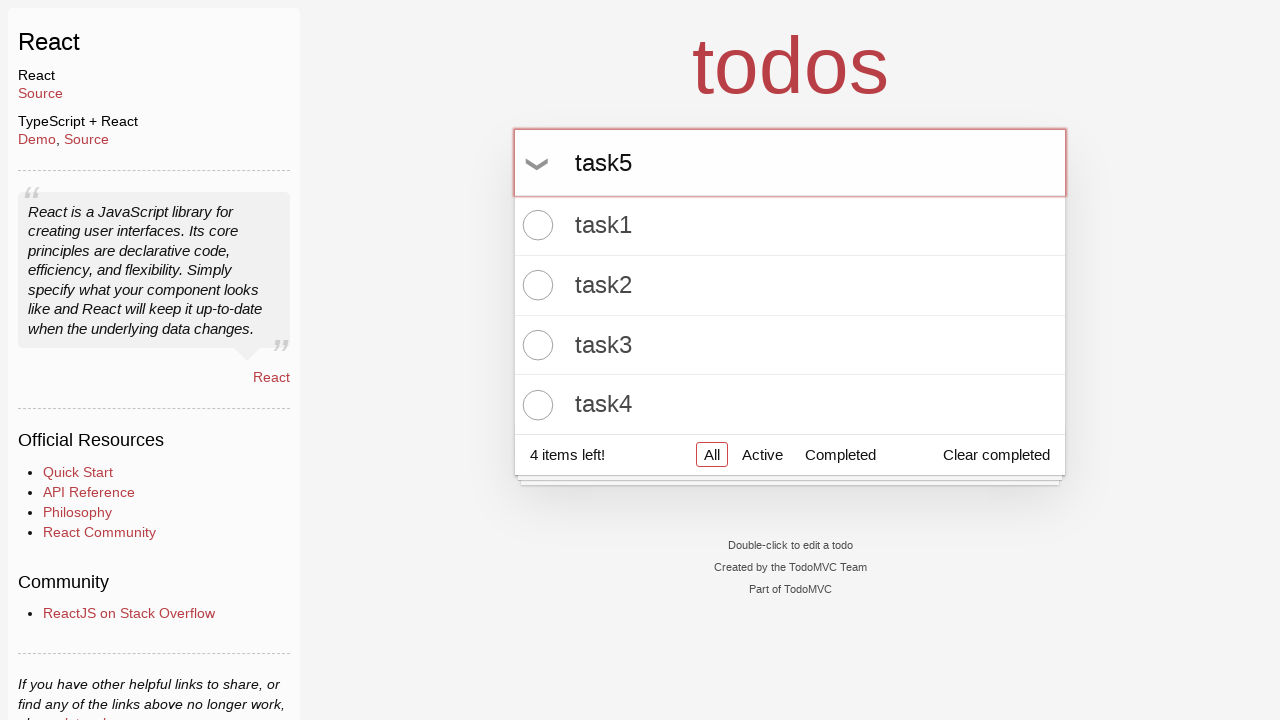

Pressed Enter to create task 'task5' on #todo-input
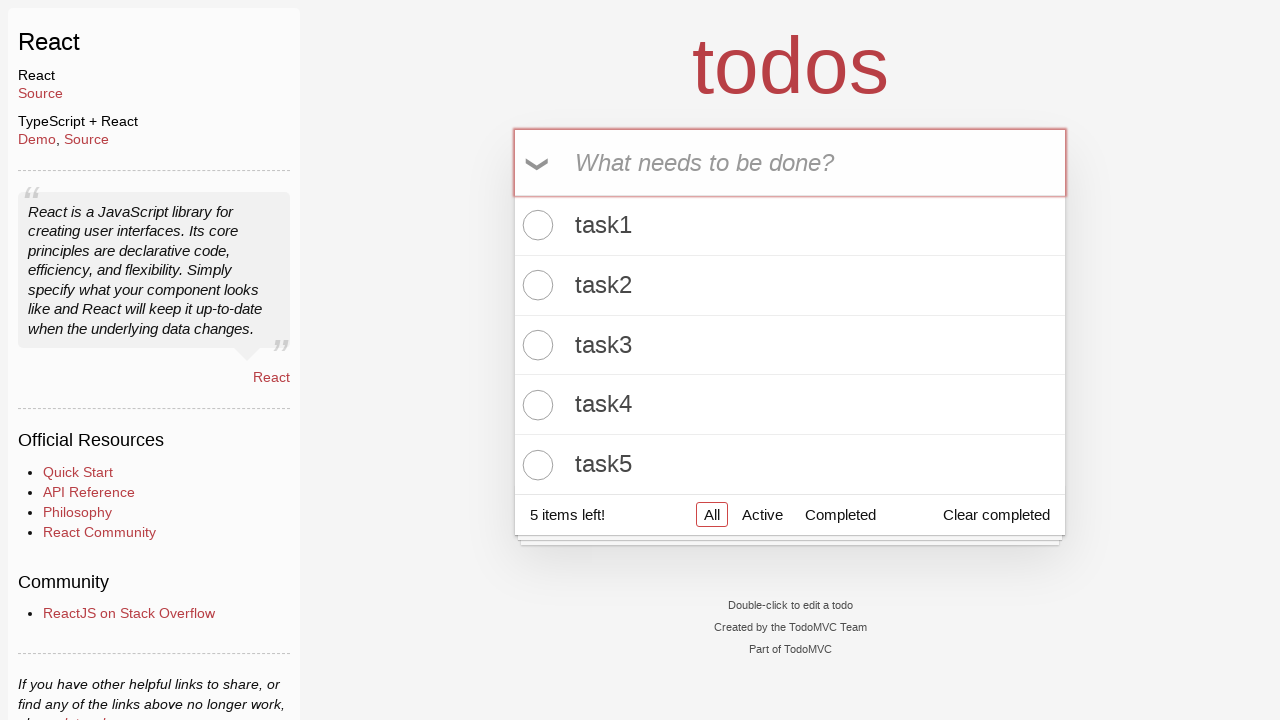

Verified task 'task5' was created successfully
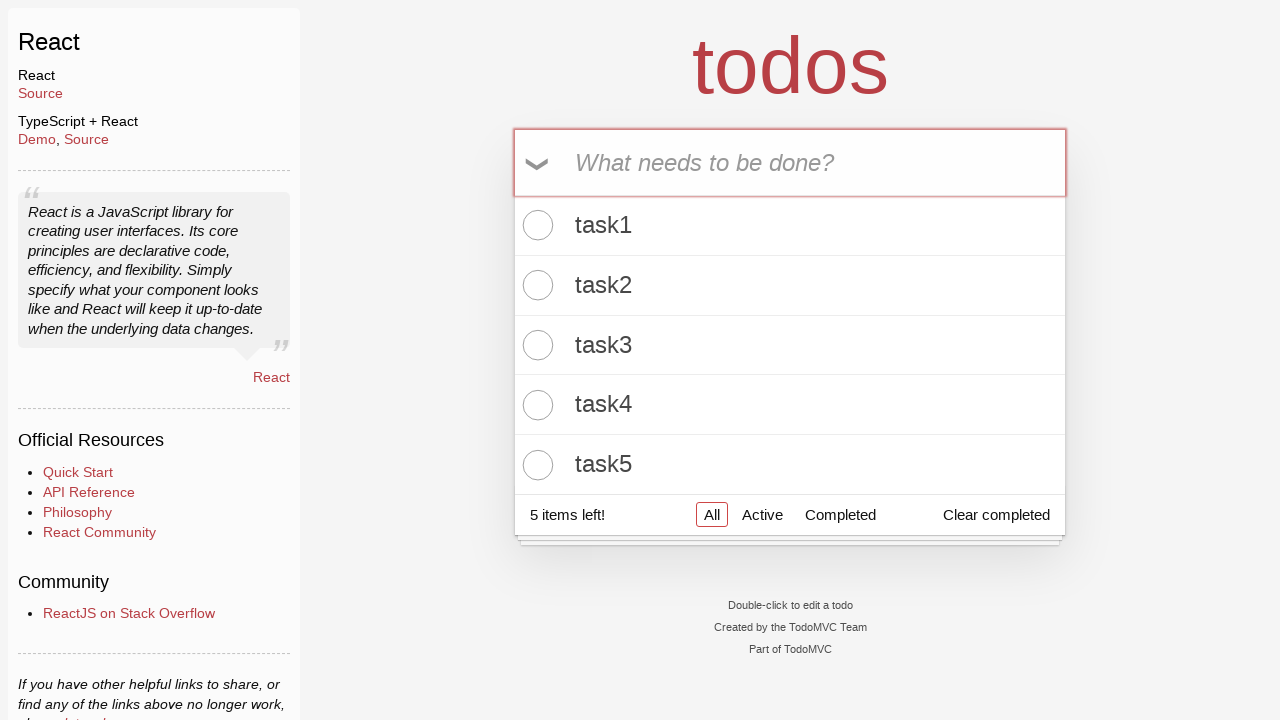

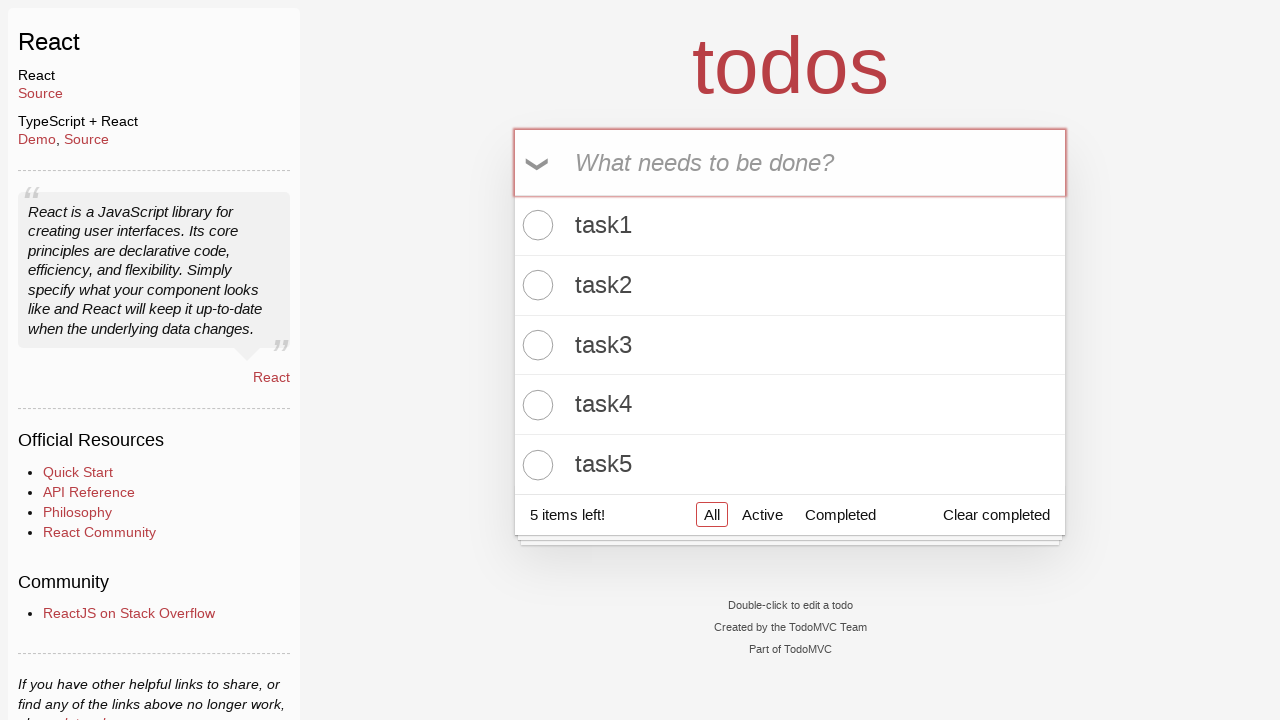